Tests dynamic text input controls by clicking Enable button, waiting for input to be enabled, typing text into it, then clicking Disable button

Starting URL: http://the-internet.herokuapp.com/dynamic_controls

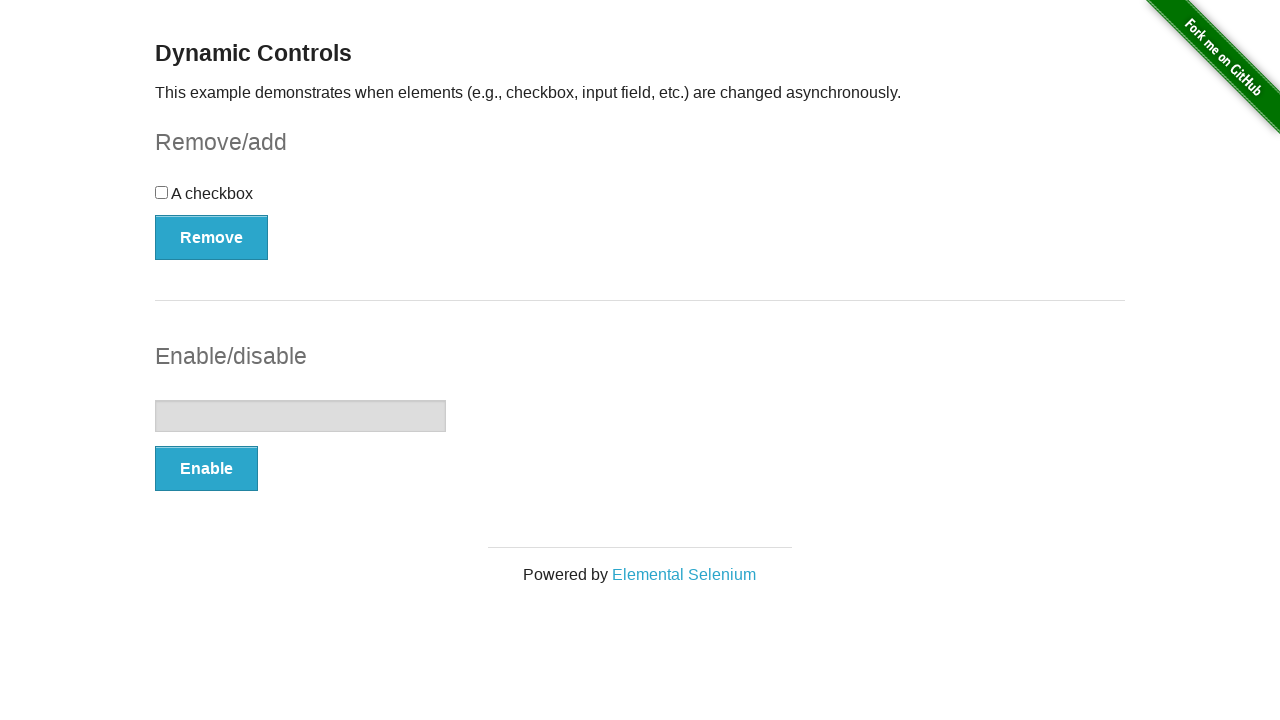

Clicked Enable button to enable text input field at (206, 469) on #input-example > button
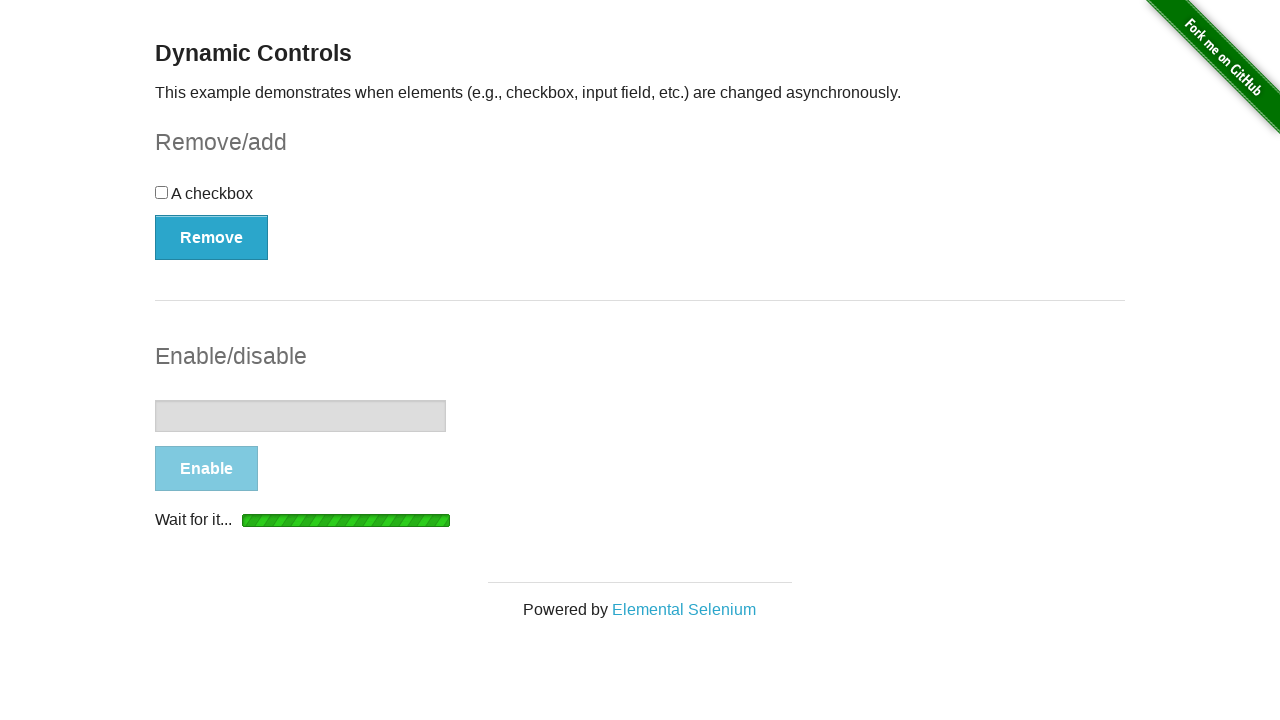

Text input field became enabled and ready for input
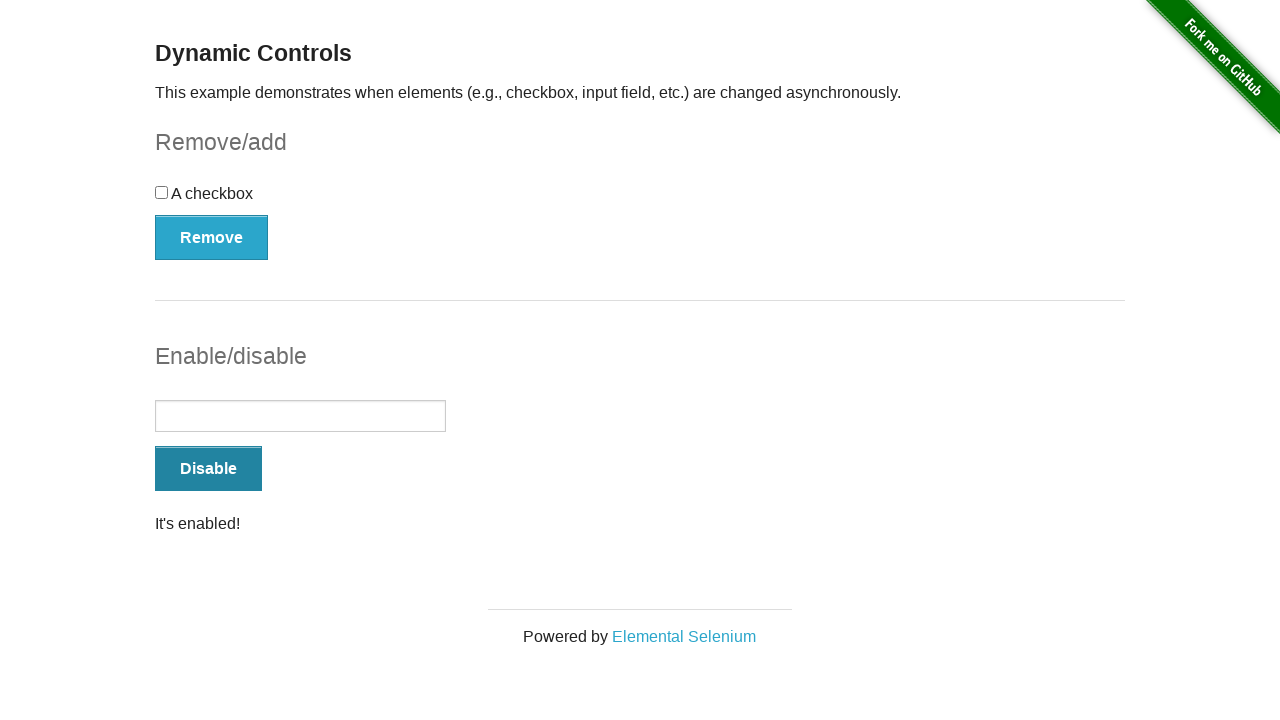

Typed 'Test automation message' into the text input field on #input-example > input[type=text]
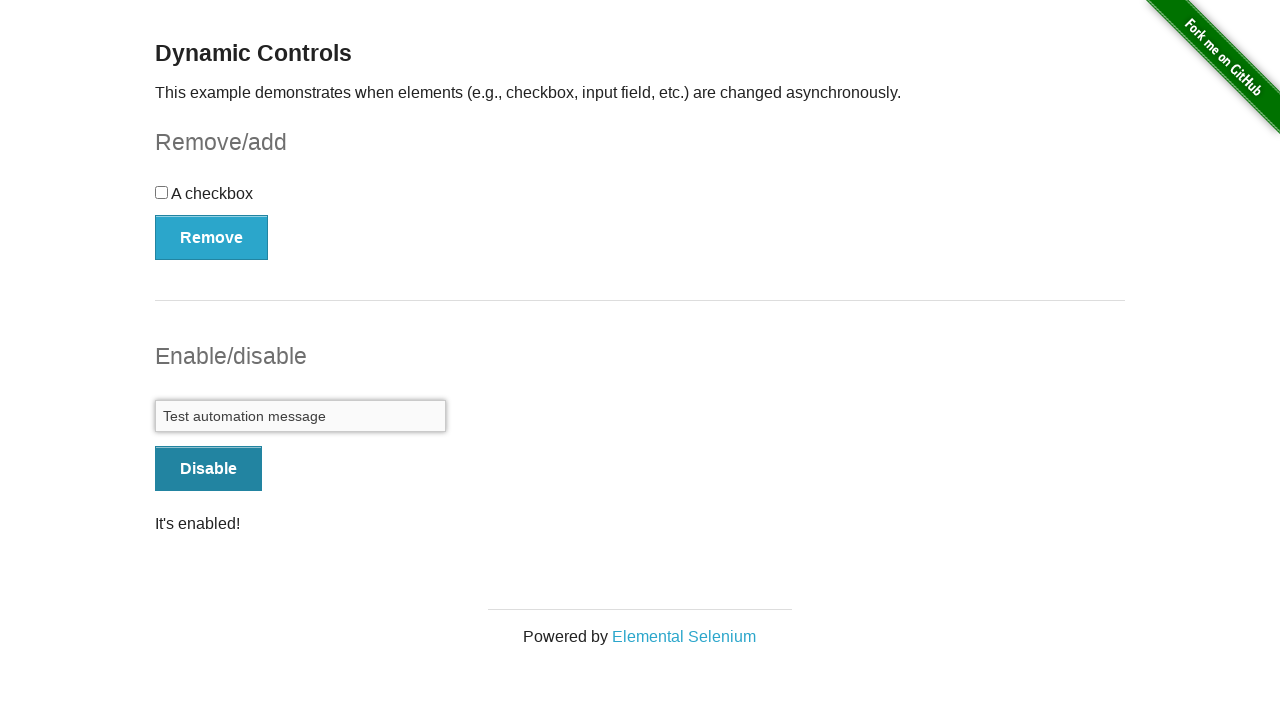

Clicked Disable button to disable the text input field at (208, 469) on #input-example > button
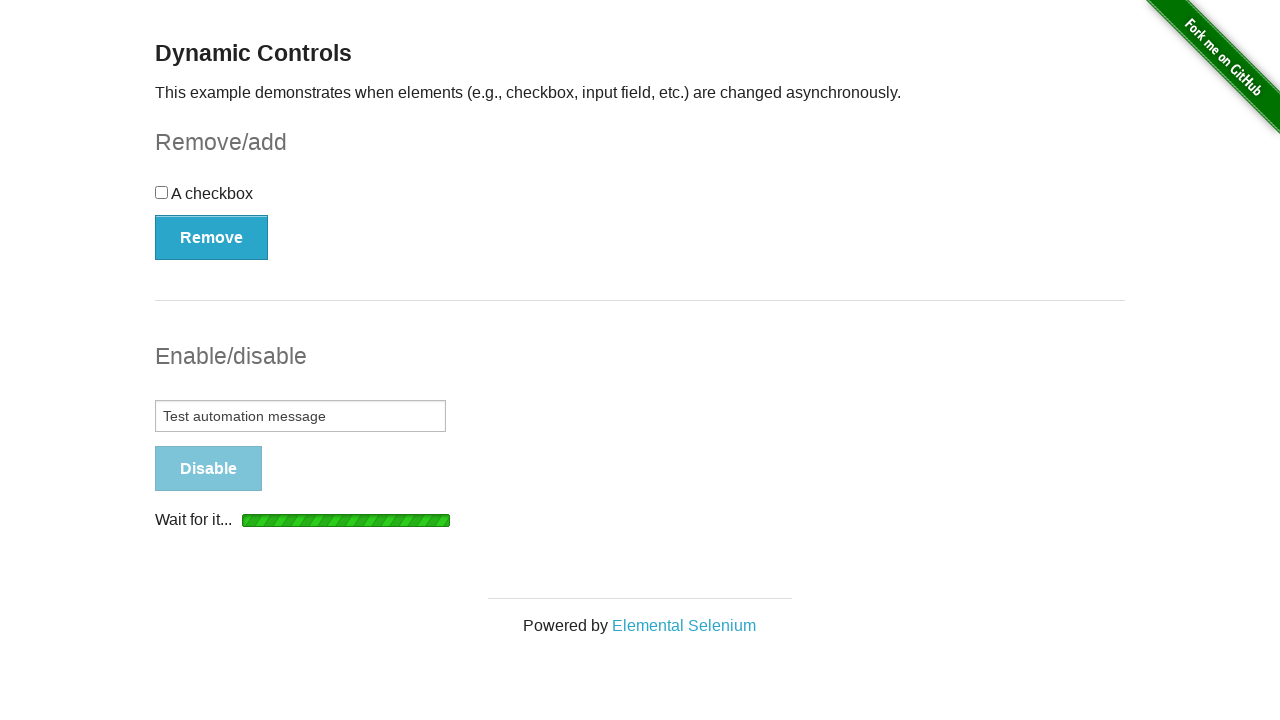

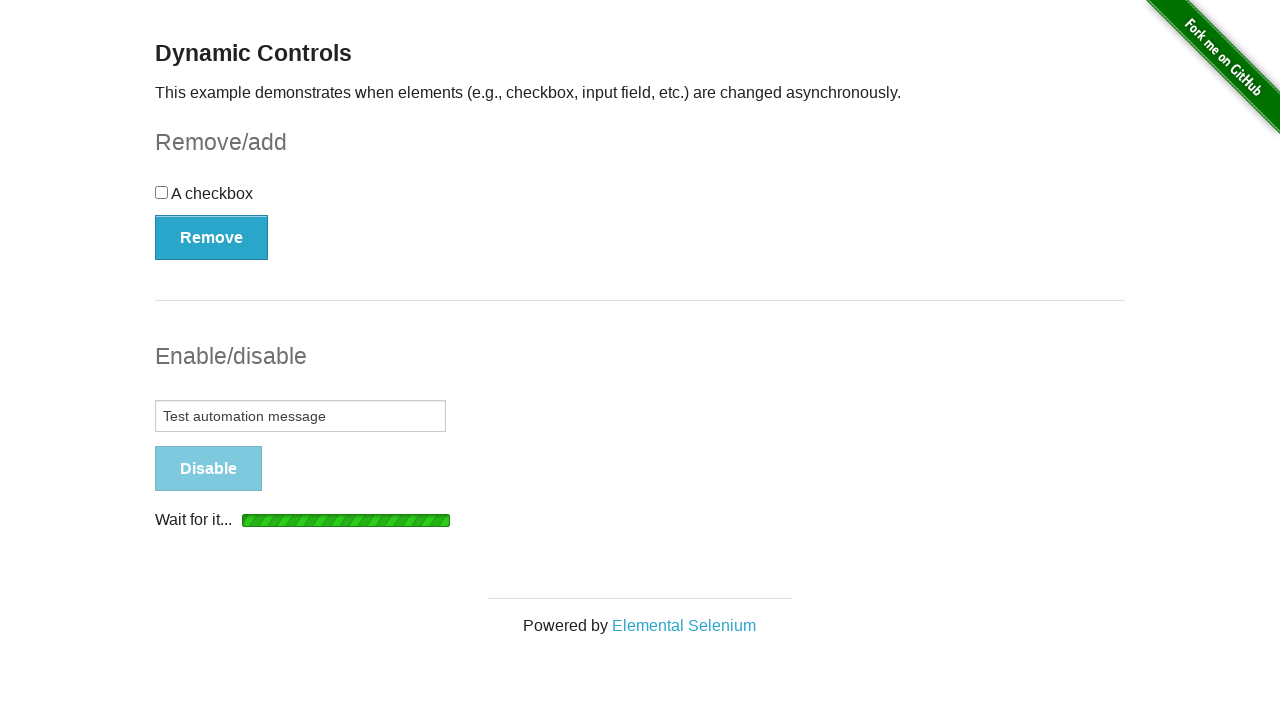